Tests the Playwright documentation website by verifying the page title contains "Playwright" and clicking the "Get started" link to navigate to the Installation page.

Starting URL: https://playwright.dev/

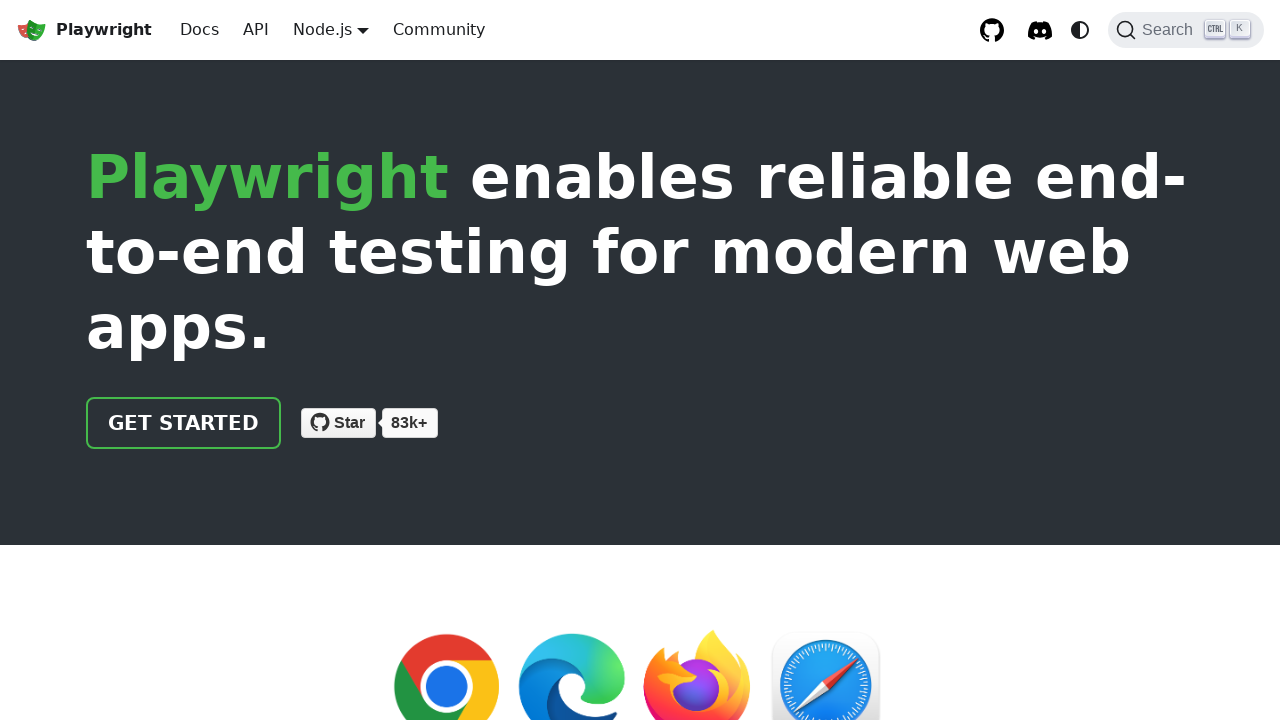

Verified page title contains 'Playwright'
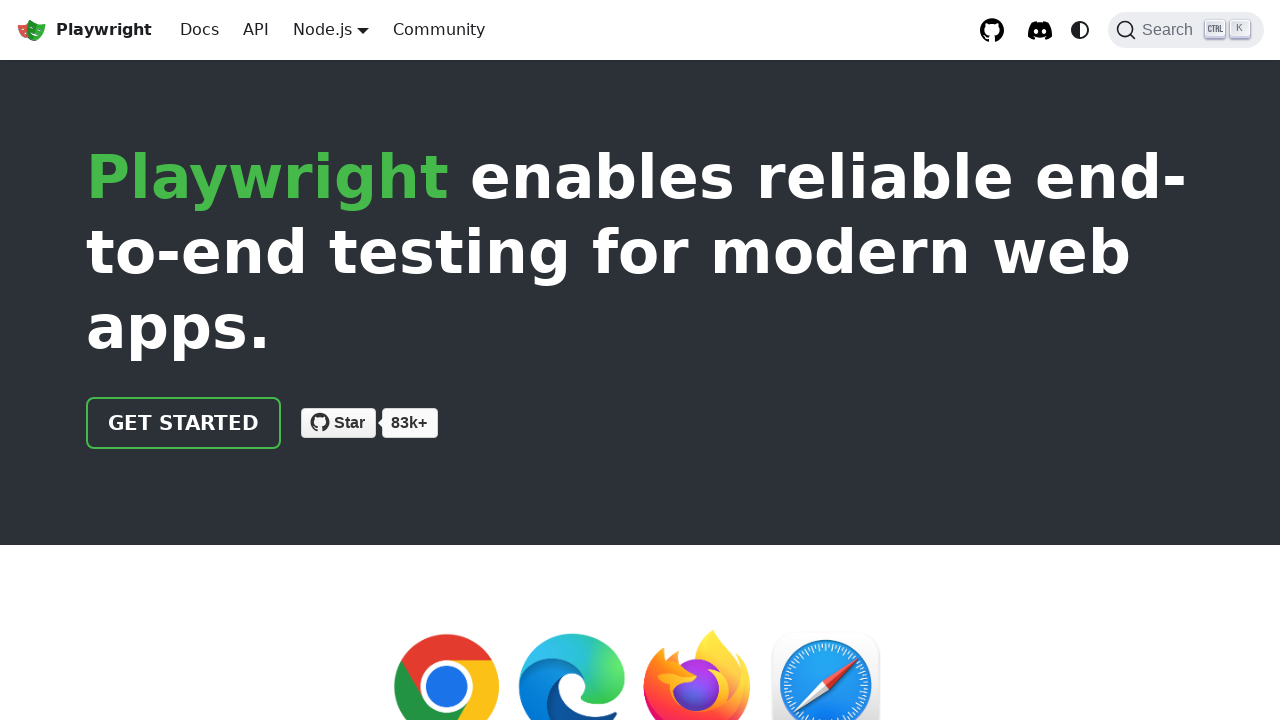

Clicked 'Get started' link at (184, 423) on internal:role=link[name="Get started"i]
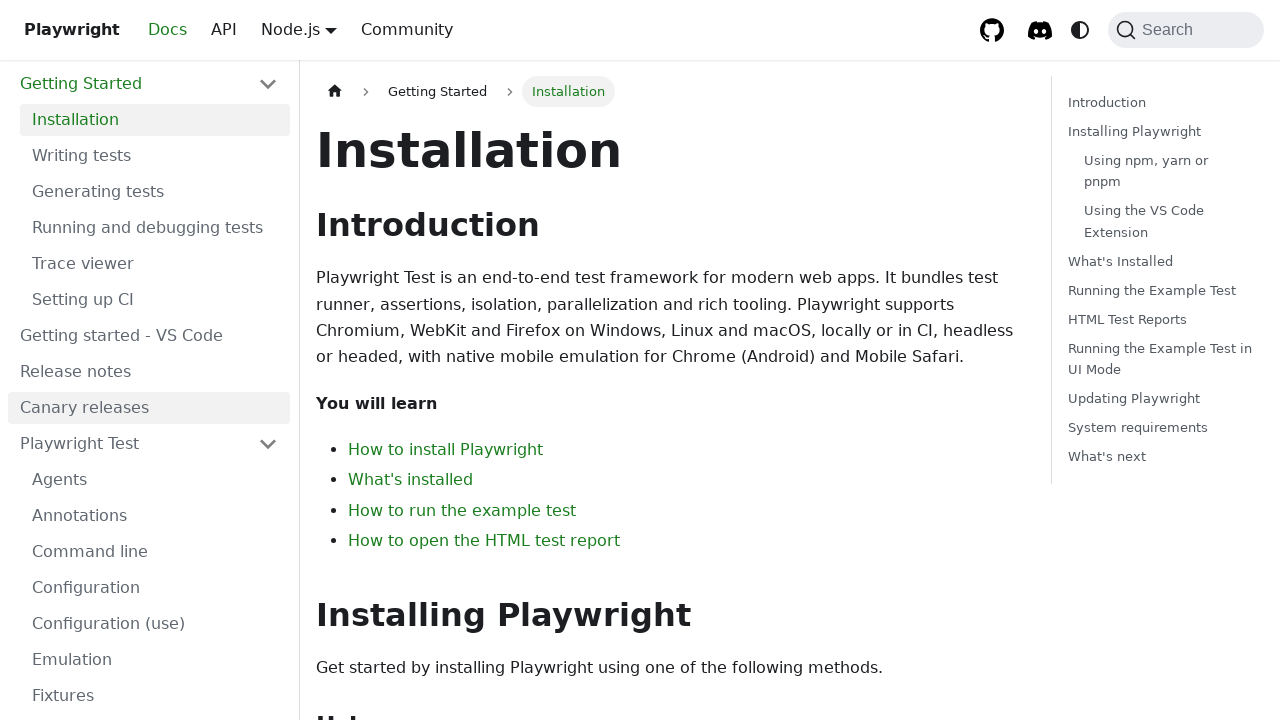

Installation heading is visible on the page
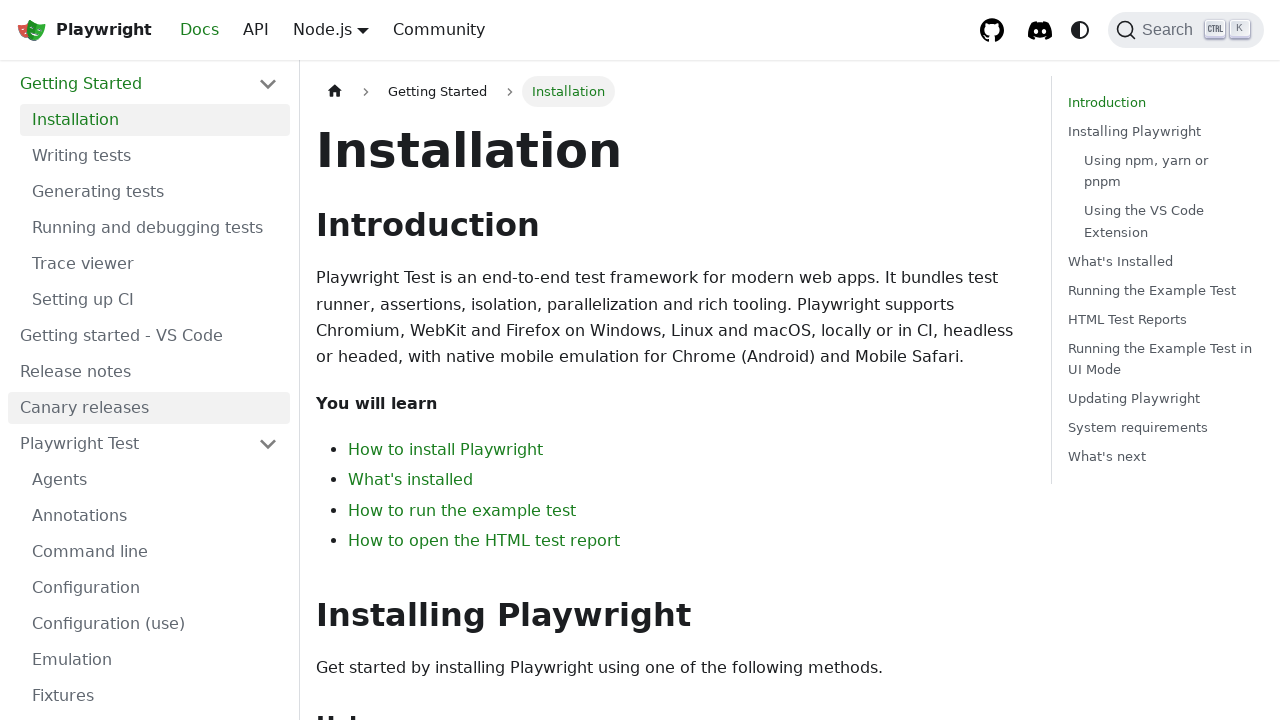

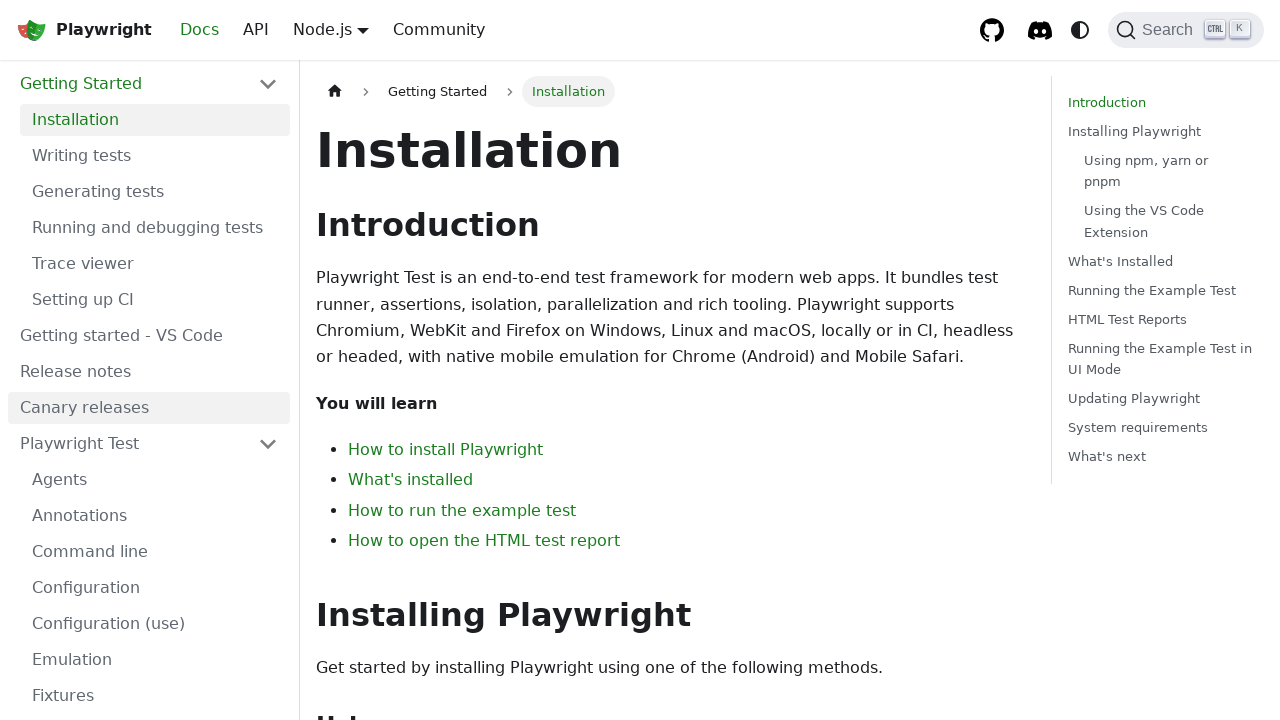